Tests multiple window handling by clicking a link that opens a new window, switching to the new window, and verifying the page titles before and after the switch.

Starting URL: https://practice.cydeo.com/windows

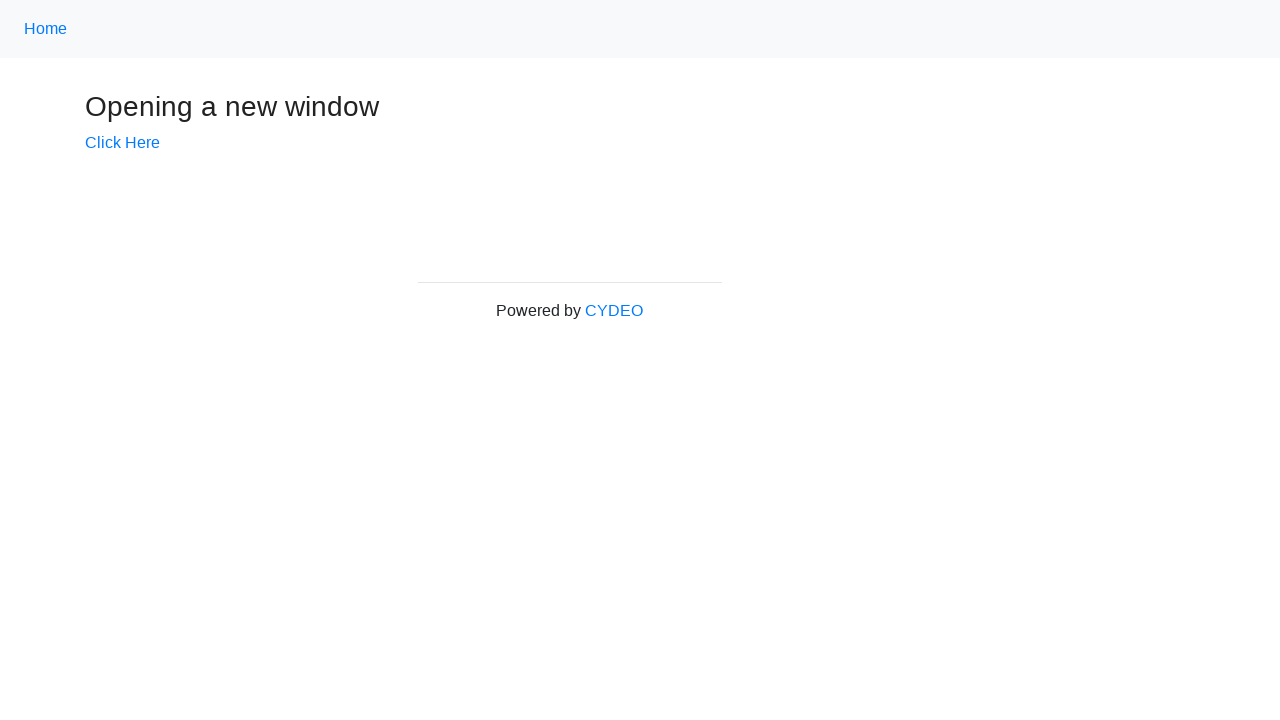

Verified initial page title is 'Windows'
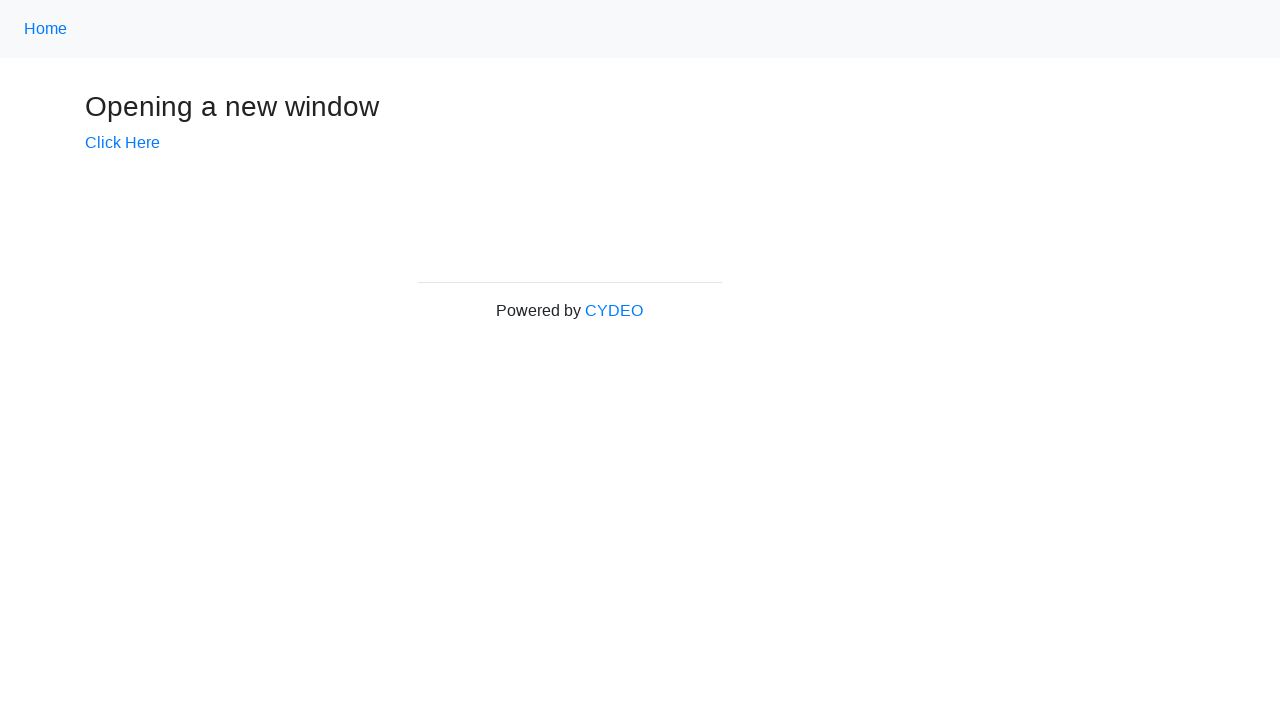

Clicked 'Click Here' link to open new window at (122, 143) on text=Click Here
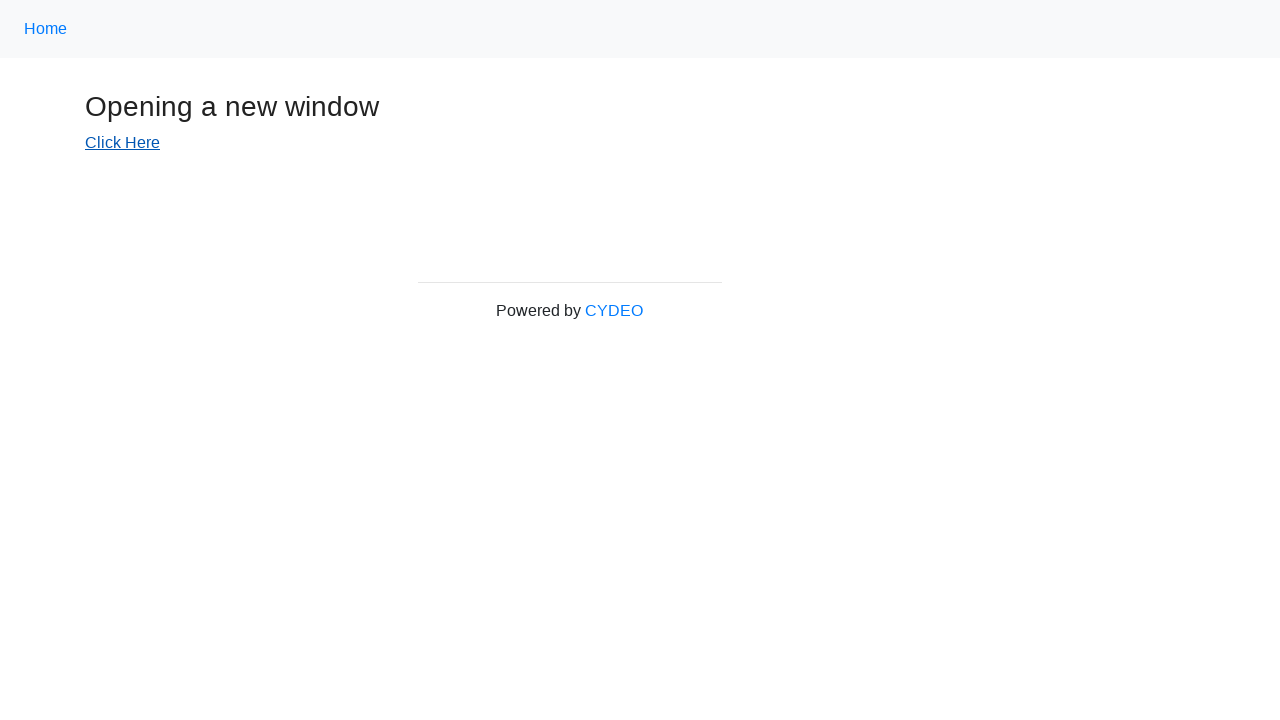

Captured new window/page object
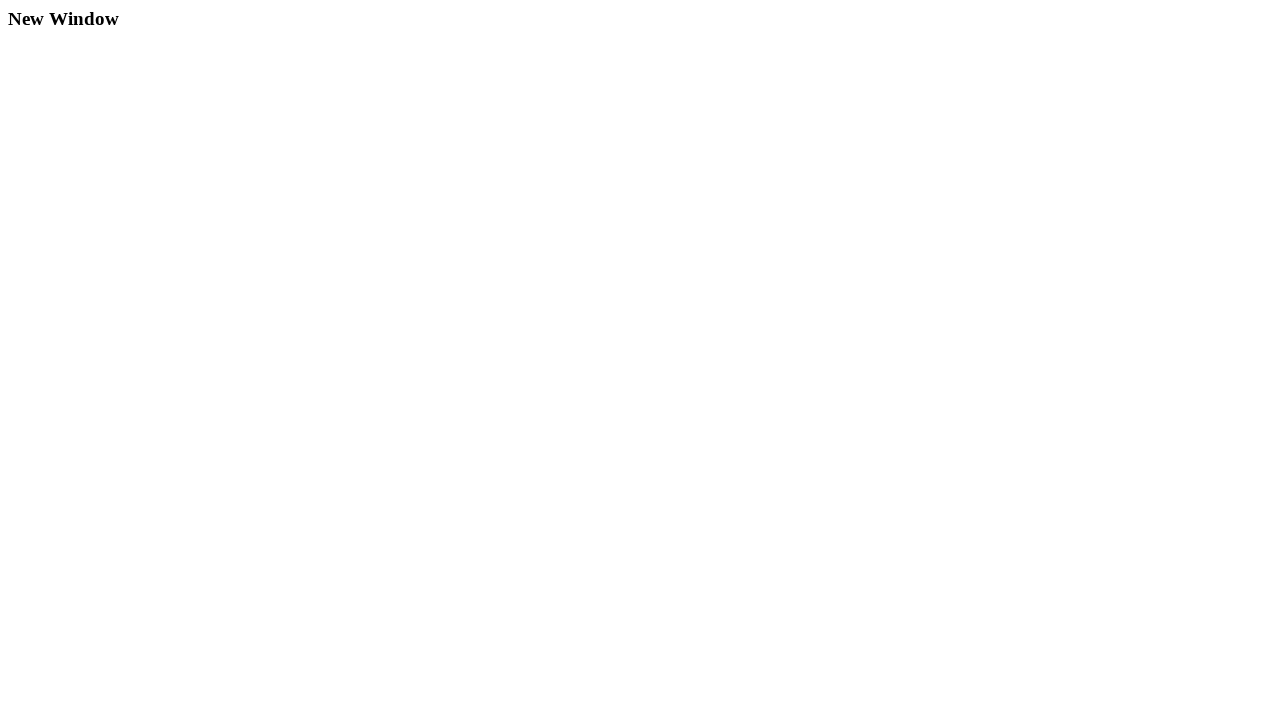

New page finished loading
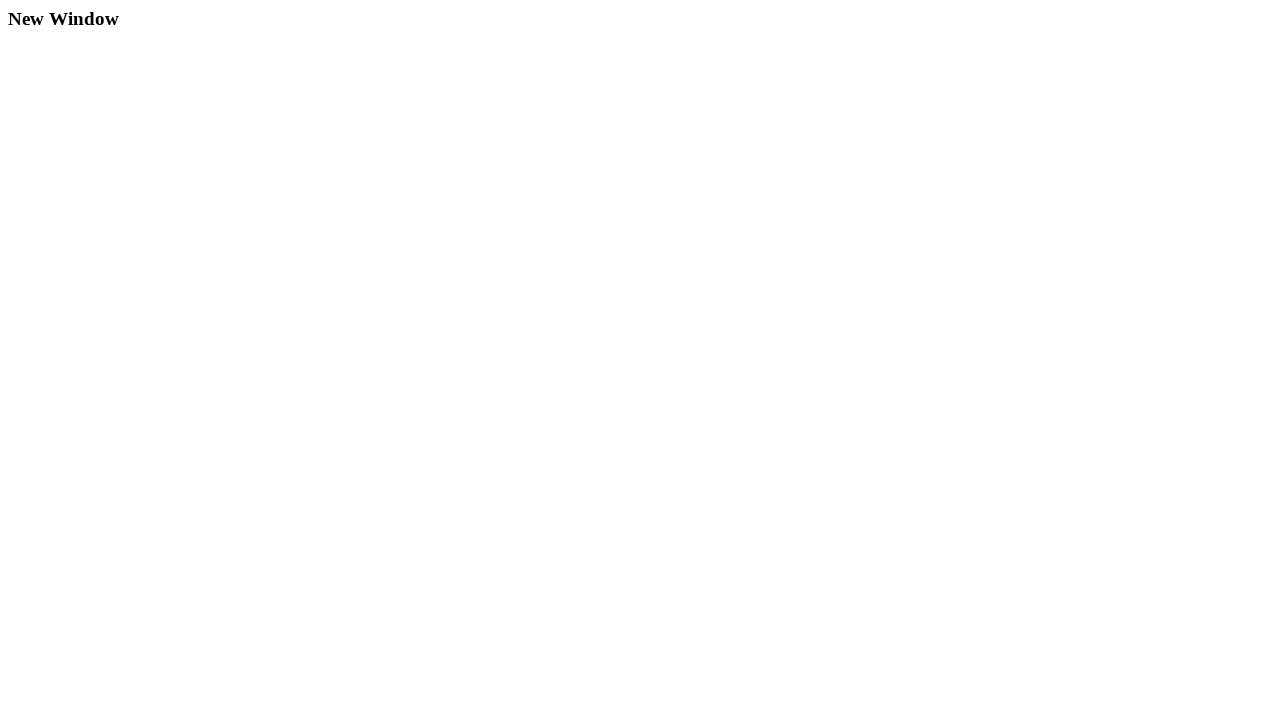

Verified new window title is 'New Window'
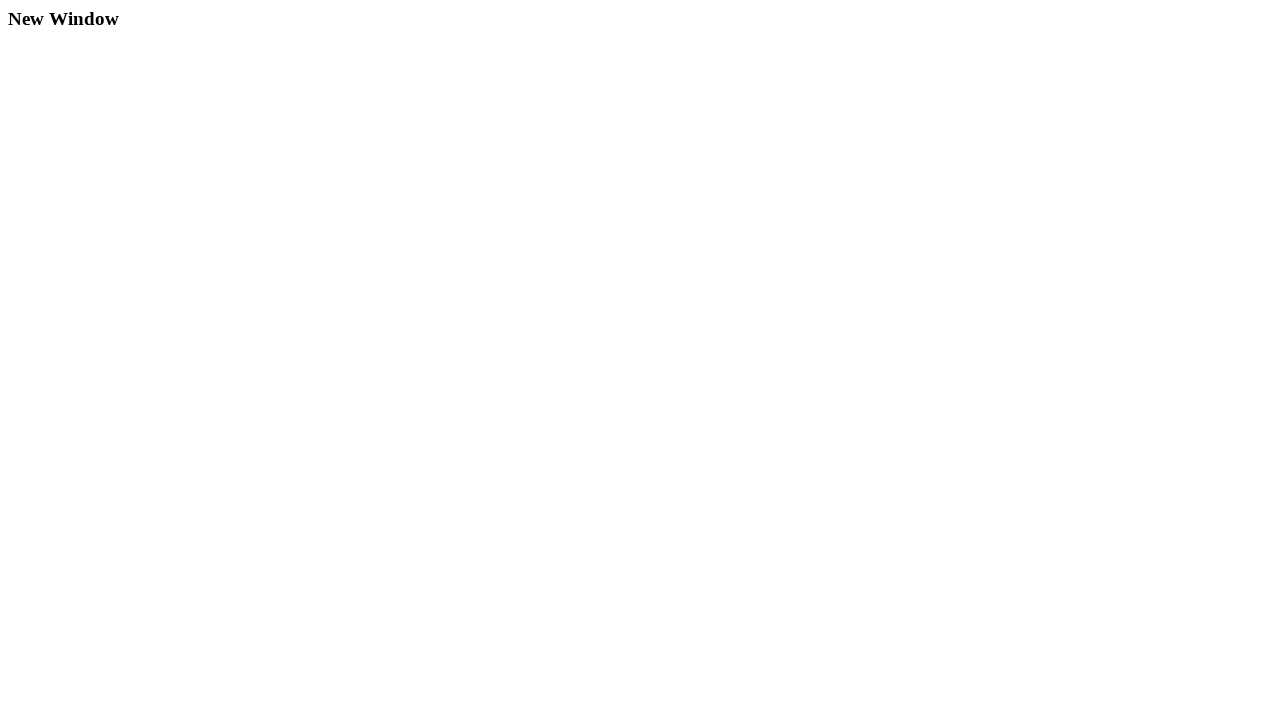

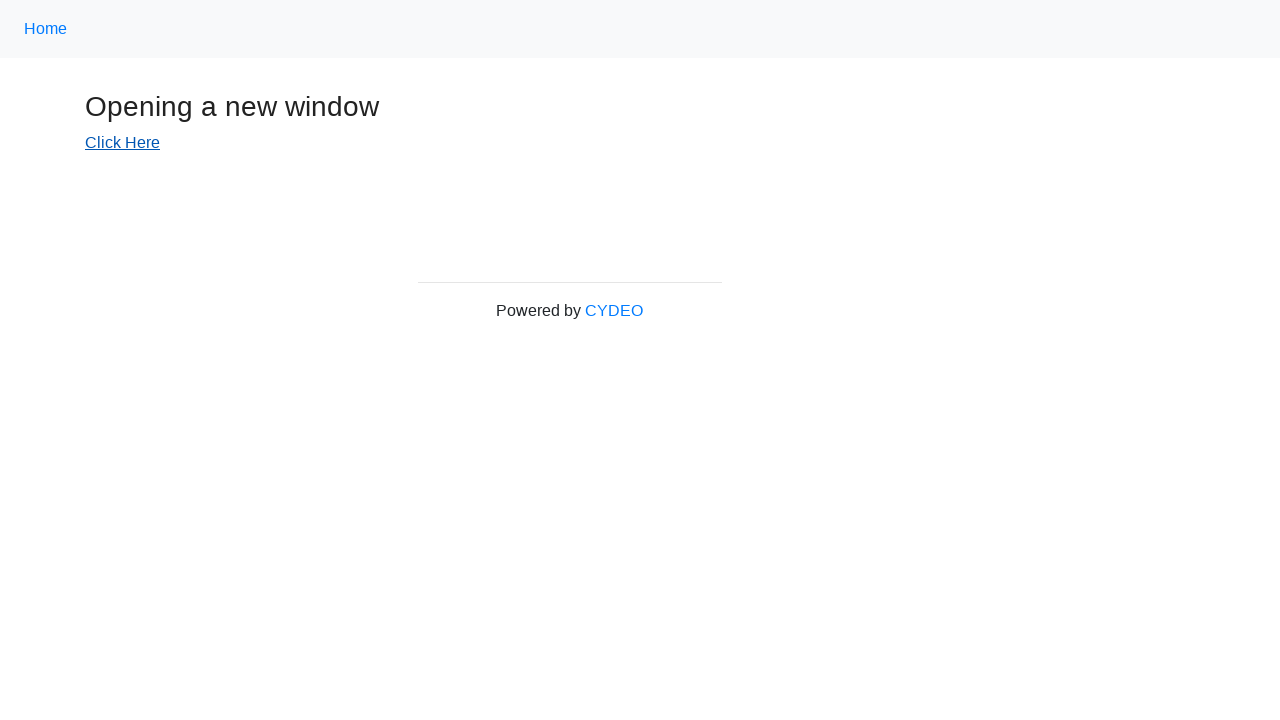